Fills out name, email, phone and textarea fields in a form

Starting URL: https://testautomationpractice.blogspot.com/

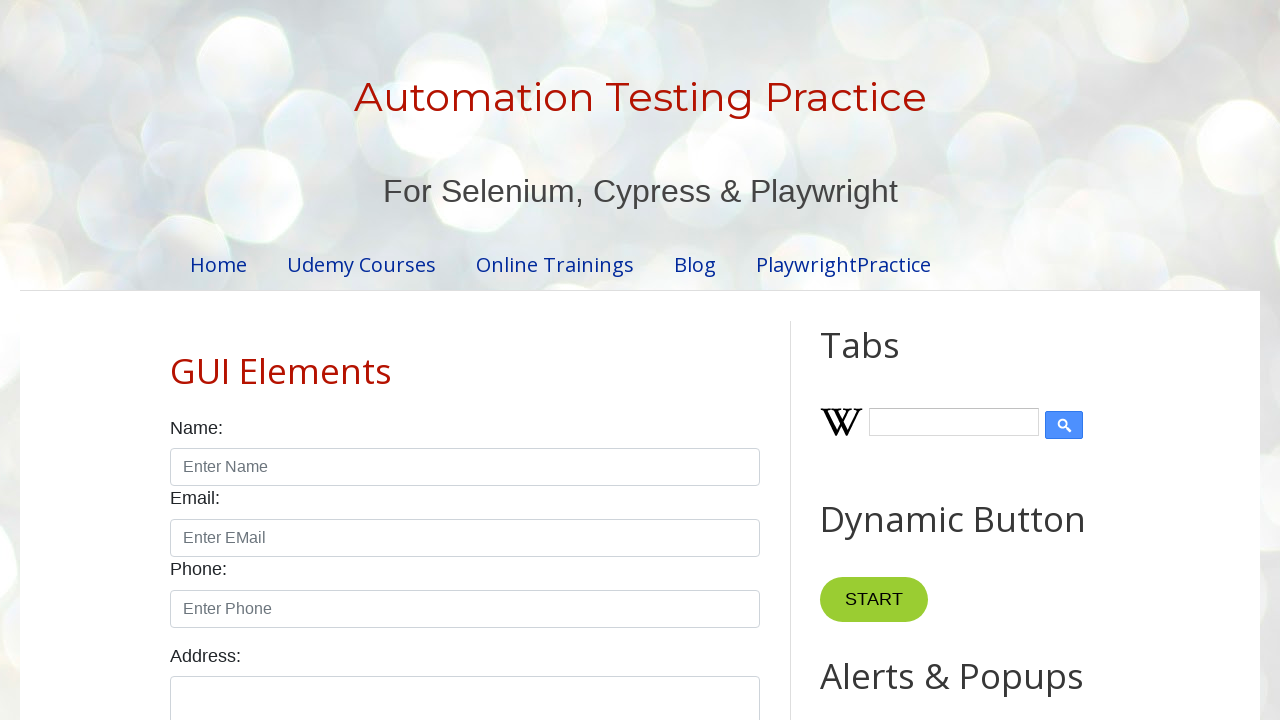

Filled name field with 'Sanjay' on #name
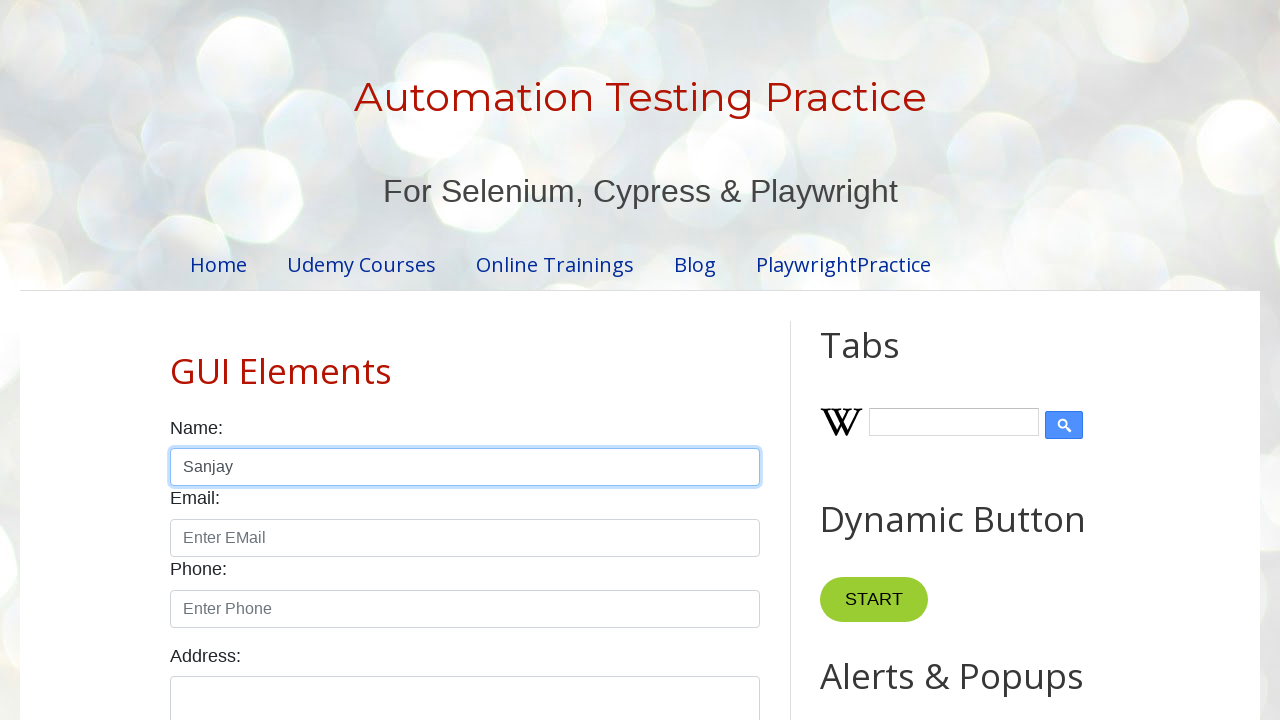

Filled email field with 'testuser@example.com' on #email
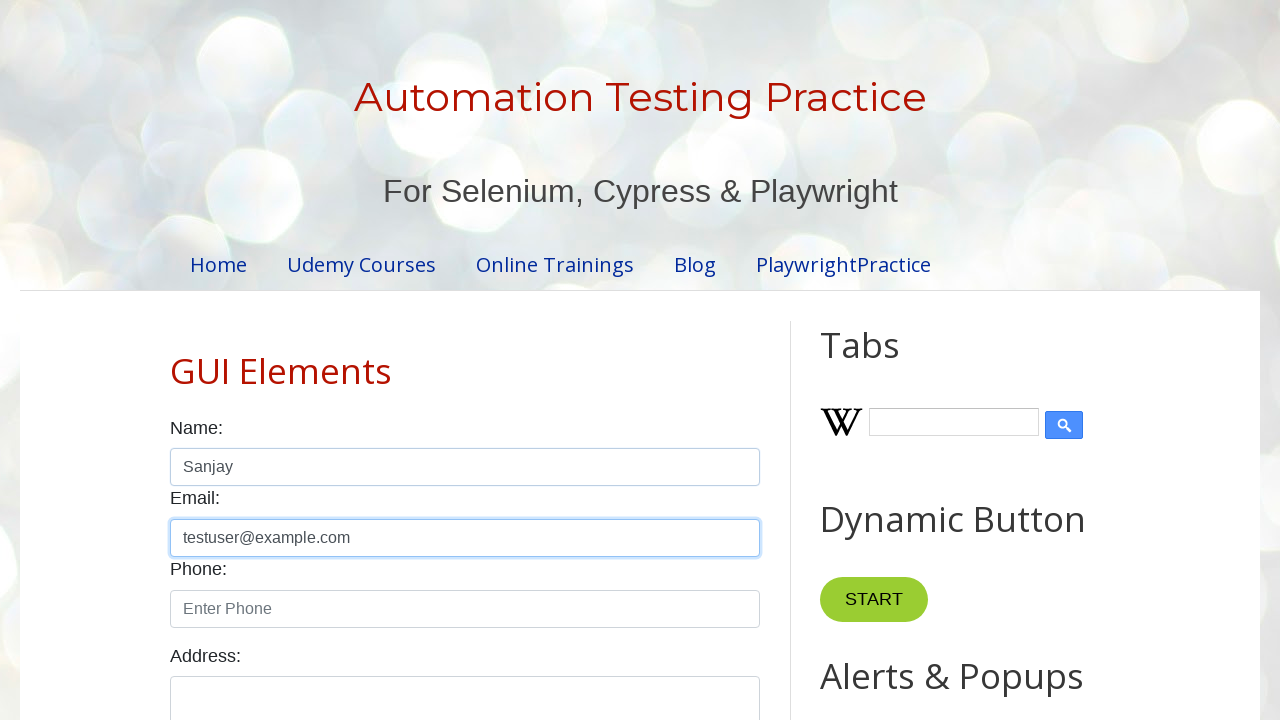

Filled phone field with '9876543210' on #phone
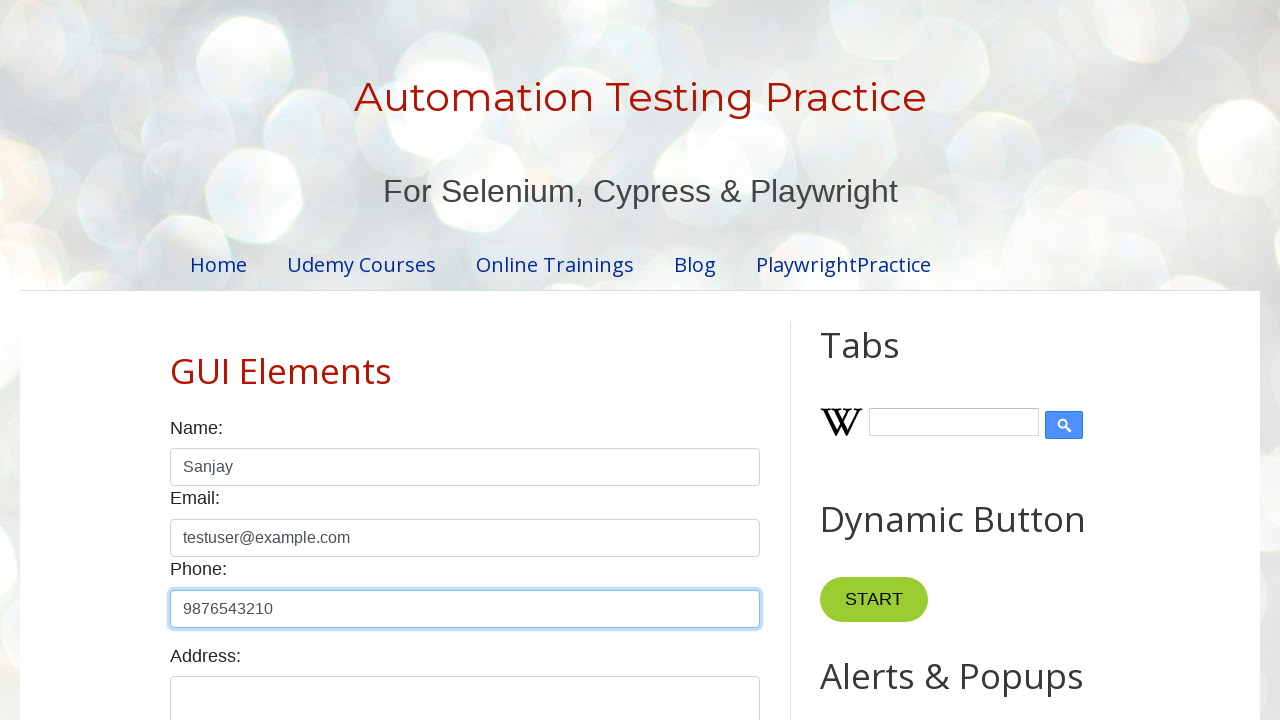

Filled textarea field with test message on #textarea
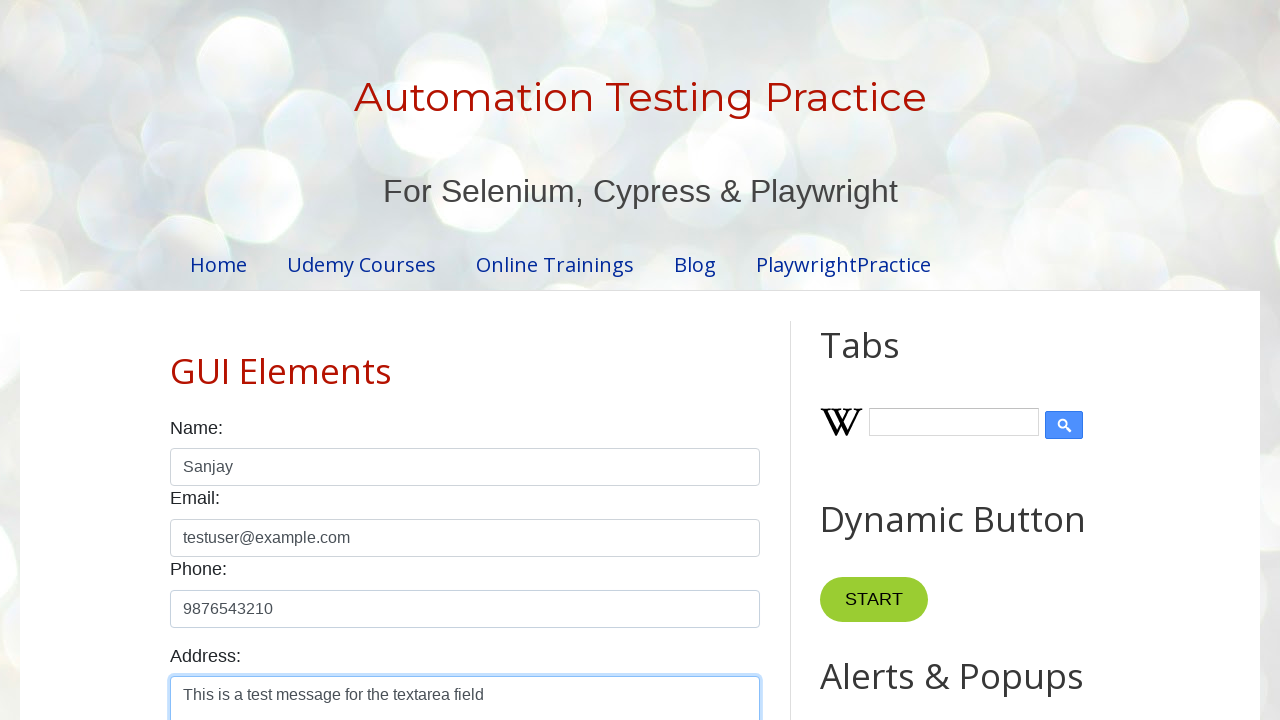

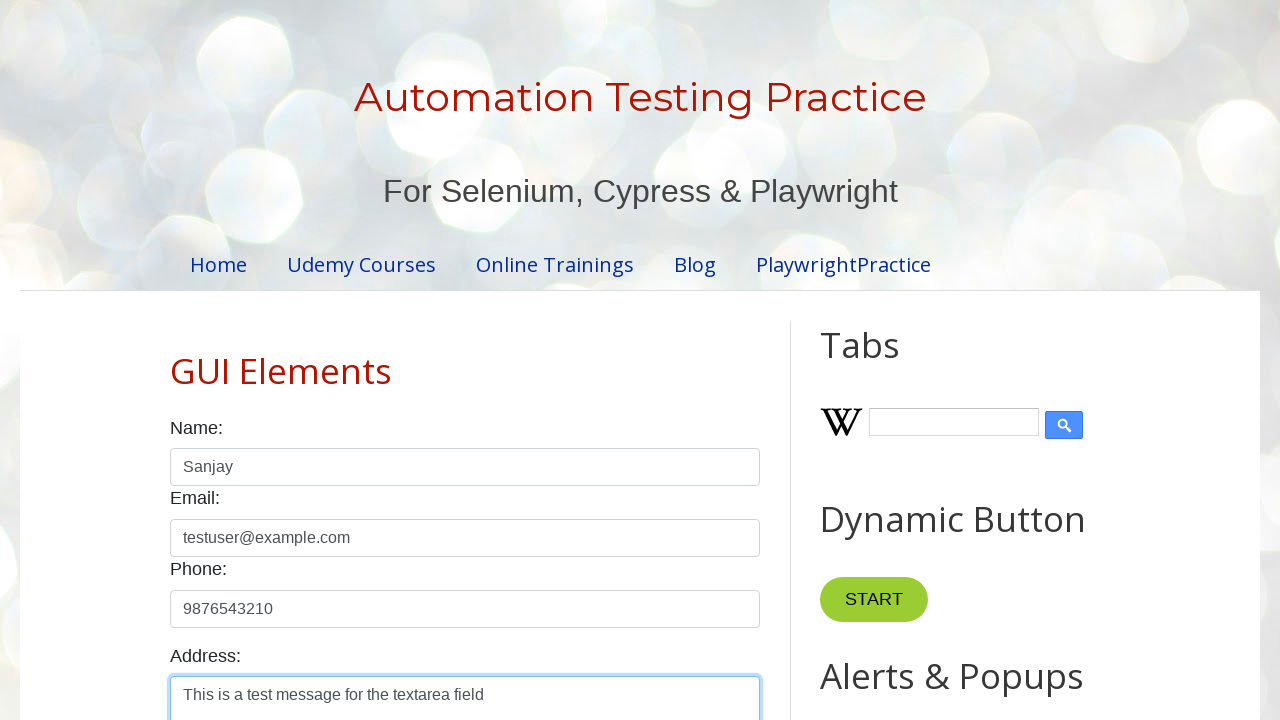